Tests saving functionality by clicking on a design and attempting to save it without being logged in

Starting URL: https://dribbble.com

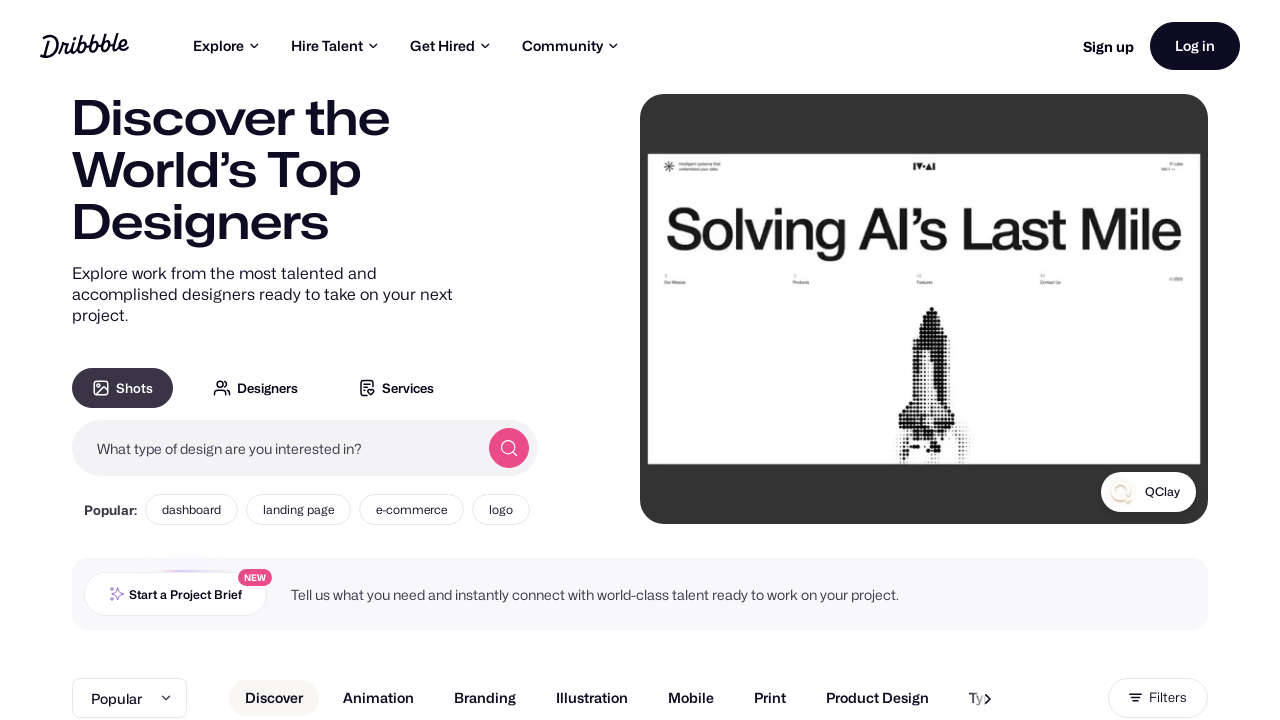

Clicked on first design thumbnail to open shot at (249, 360) on .shot-thumbnail-link.dribbble-link.js-shot-link
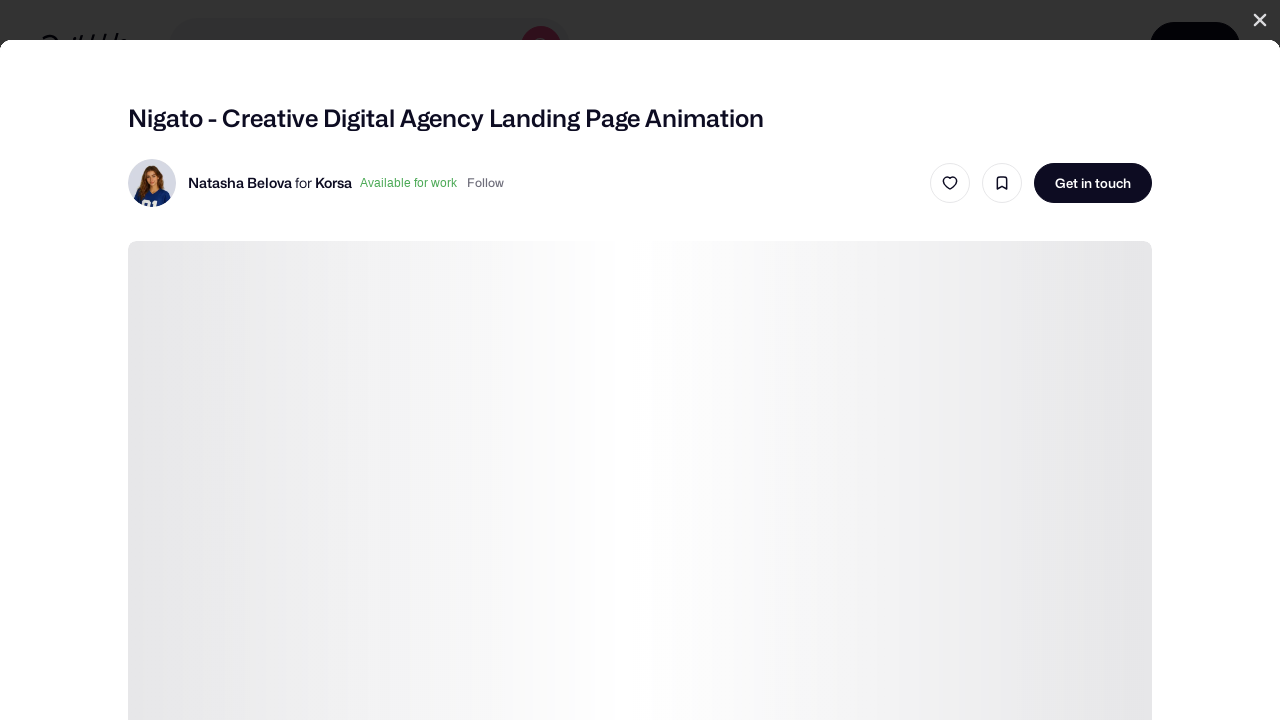

Waited 1500ms for design page to load
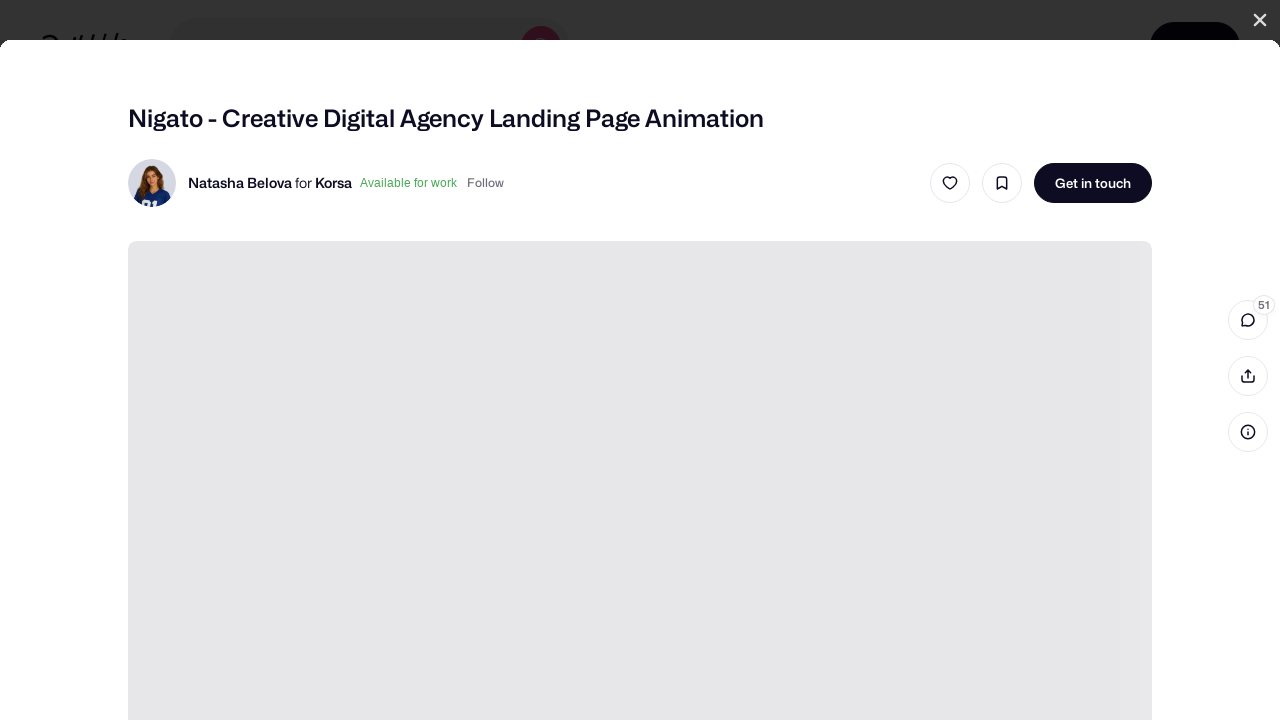

Clicked save/bucket button to attempt saving design without being logged in at (1002, 183) on .bucket-shot.btn2.btn2--circle.btn2--tertiary
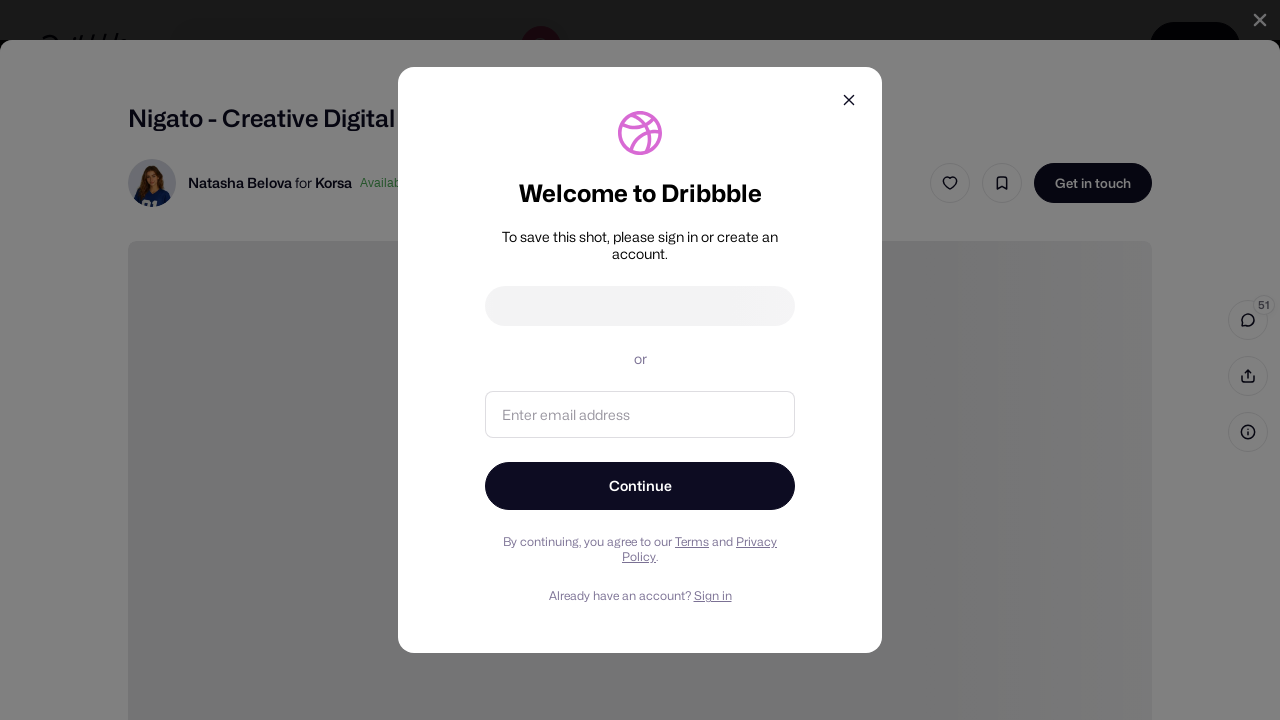

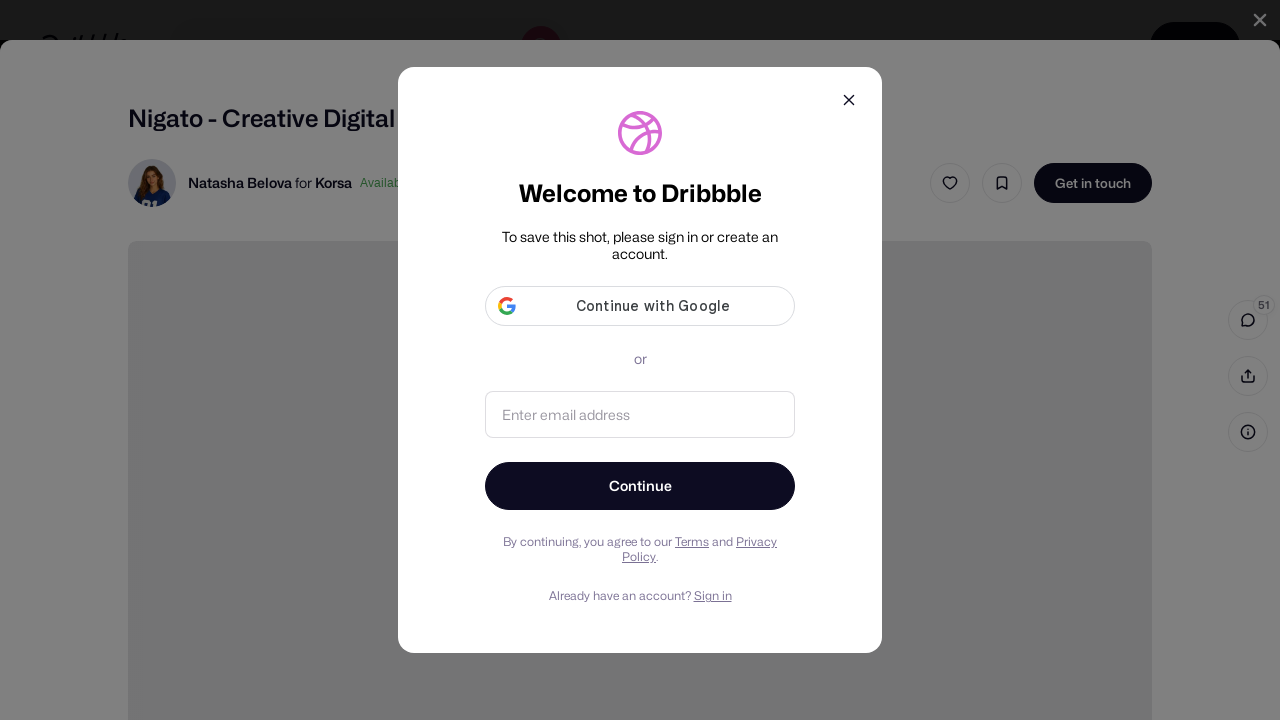